Tests radio button functionality by selecting gender and age group options, then verifying the displayed values

Starting URL: https://www.lambdatest.com/selenium-playground/radiobutton-demo

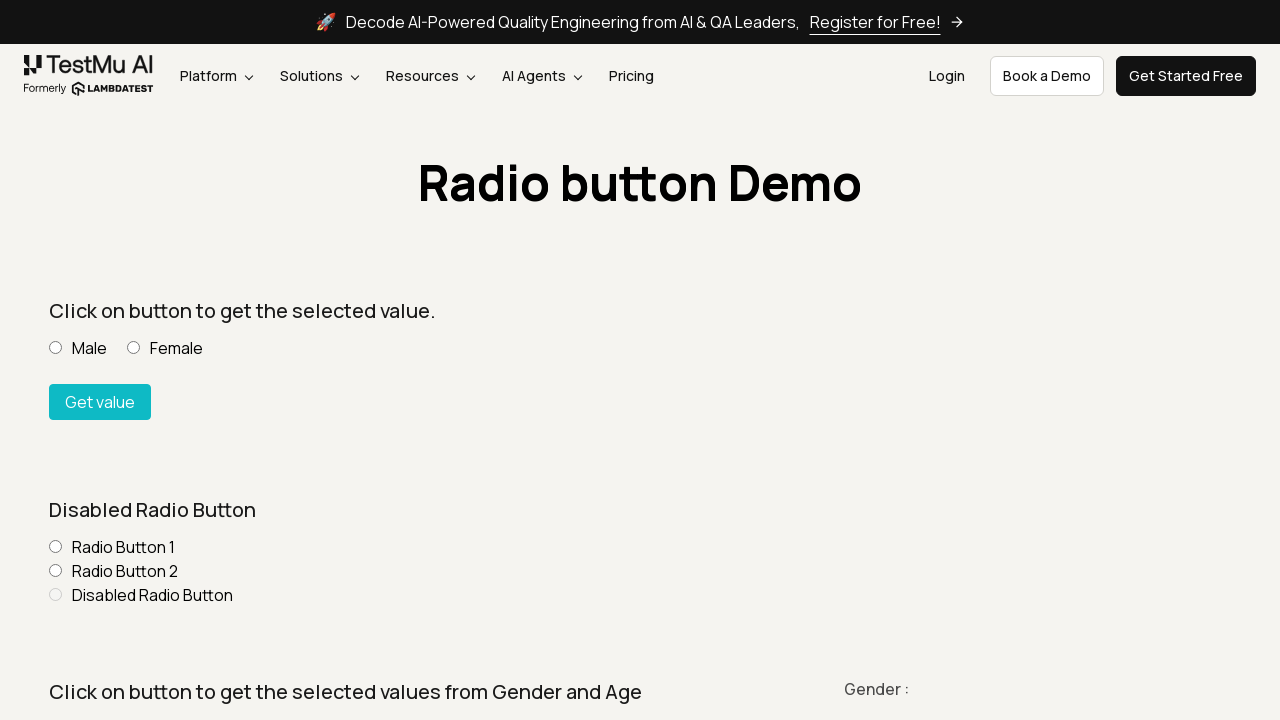

Clicked Male radio button in Gender section at (56, 360) on xpath=//h4[contains(text(),'Gender')]//following::input[@value='Male']
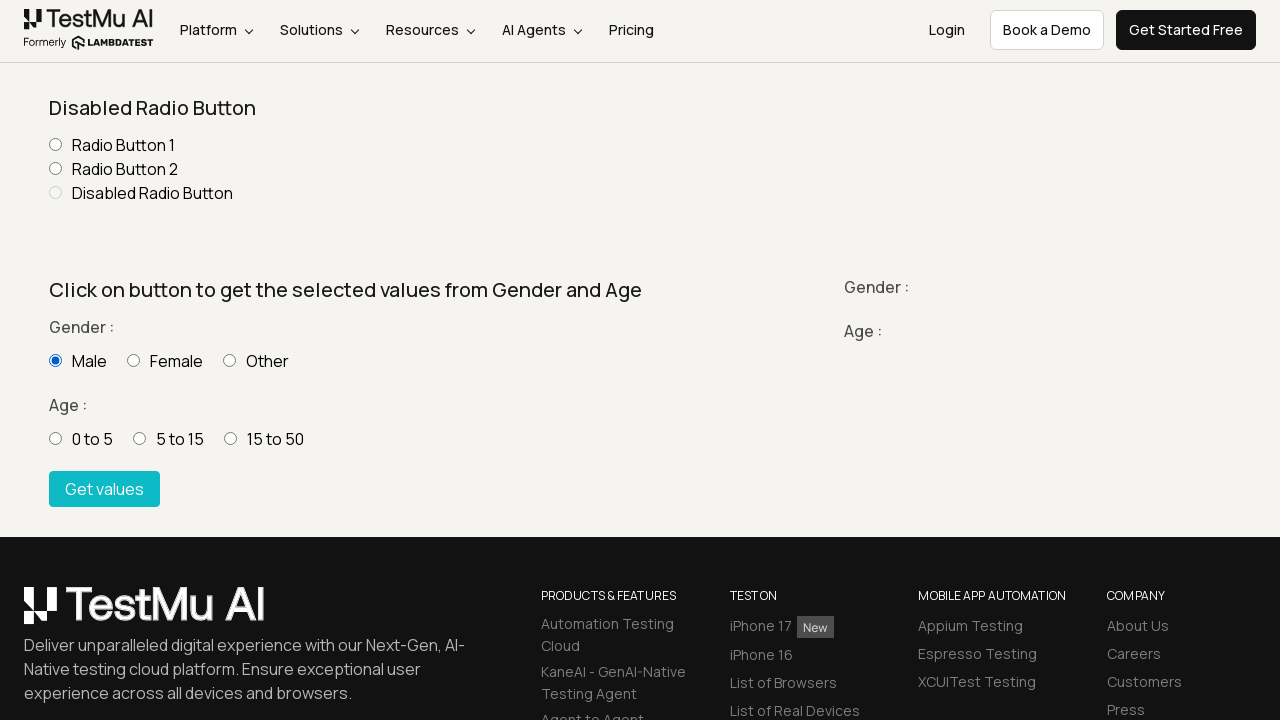

Clicked 15-50 radio button in Age section at (230, 438) on xpath=//h4[contains(text(),'Age')]//following::input[@value='15 - 50']
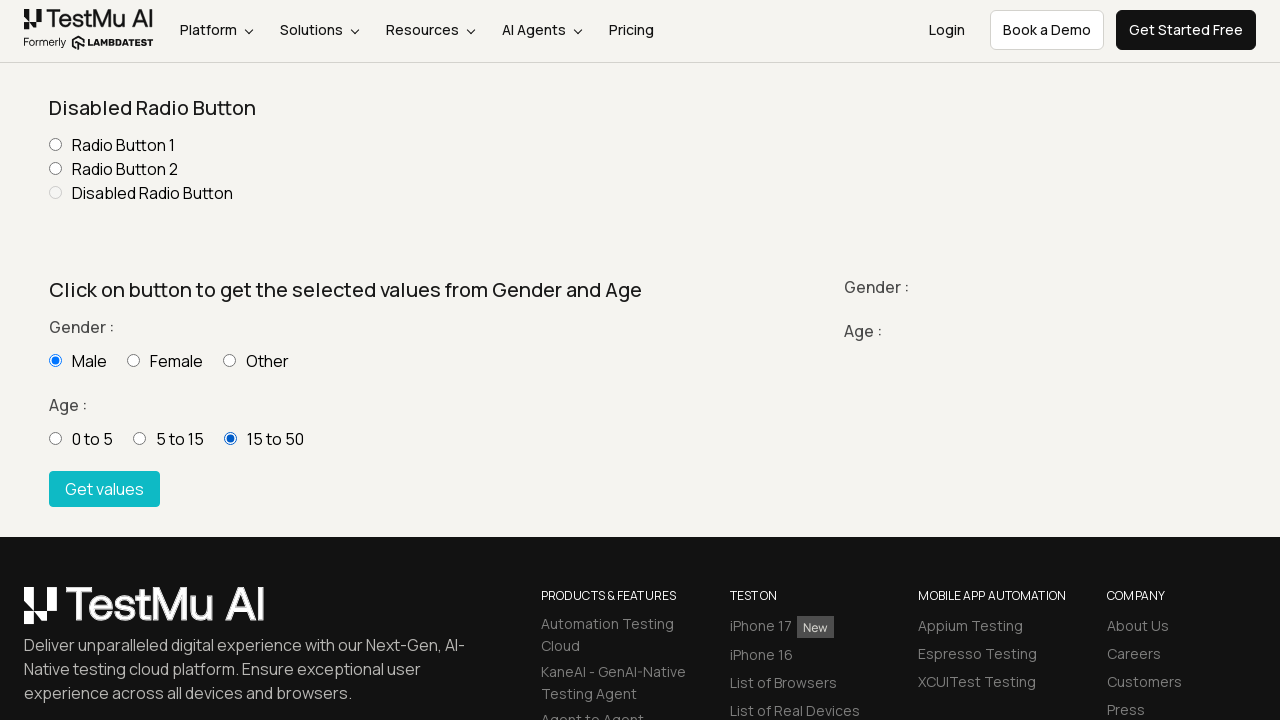

Clicked Get values button to display selected values at (104, 489) on xpath=//button[text() = 'Get values']
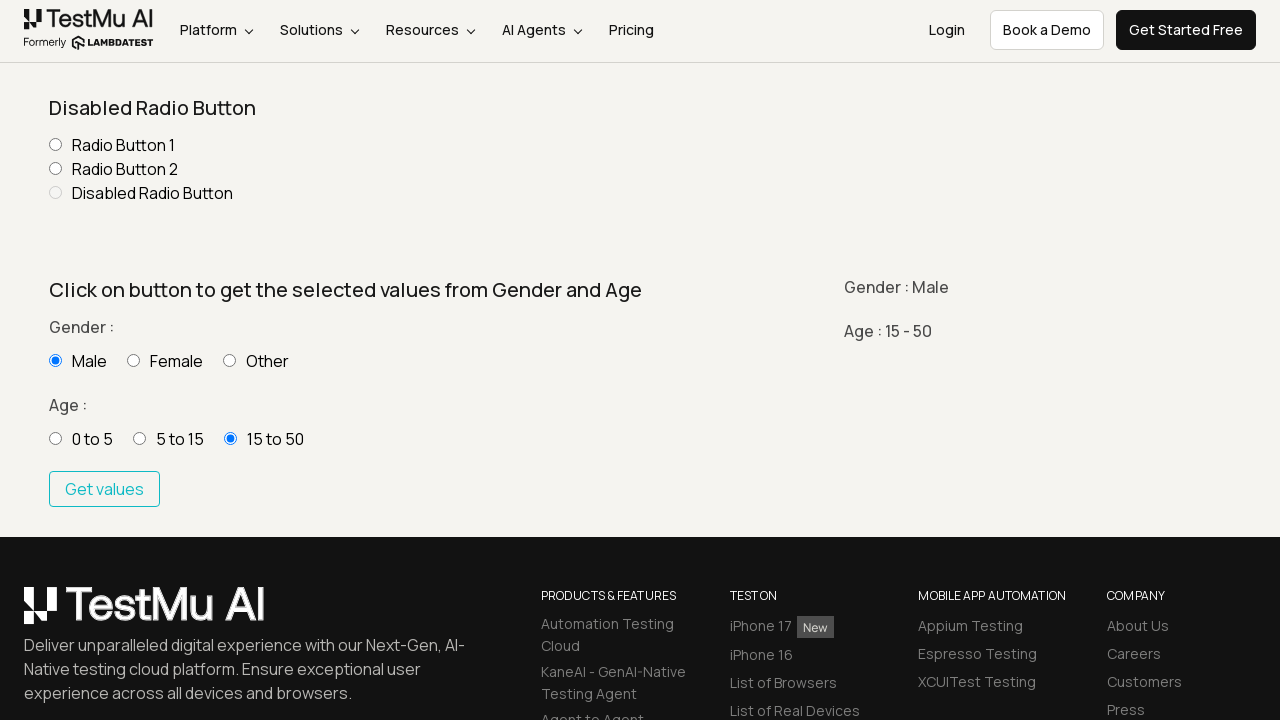

Gender result element loaded
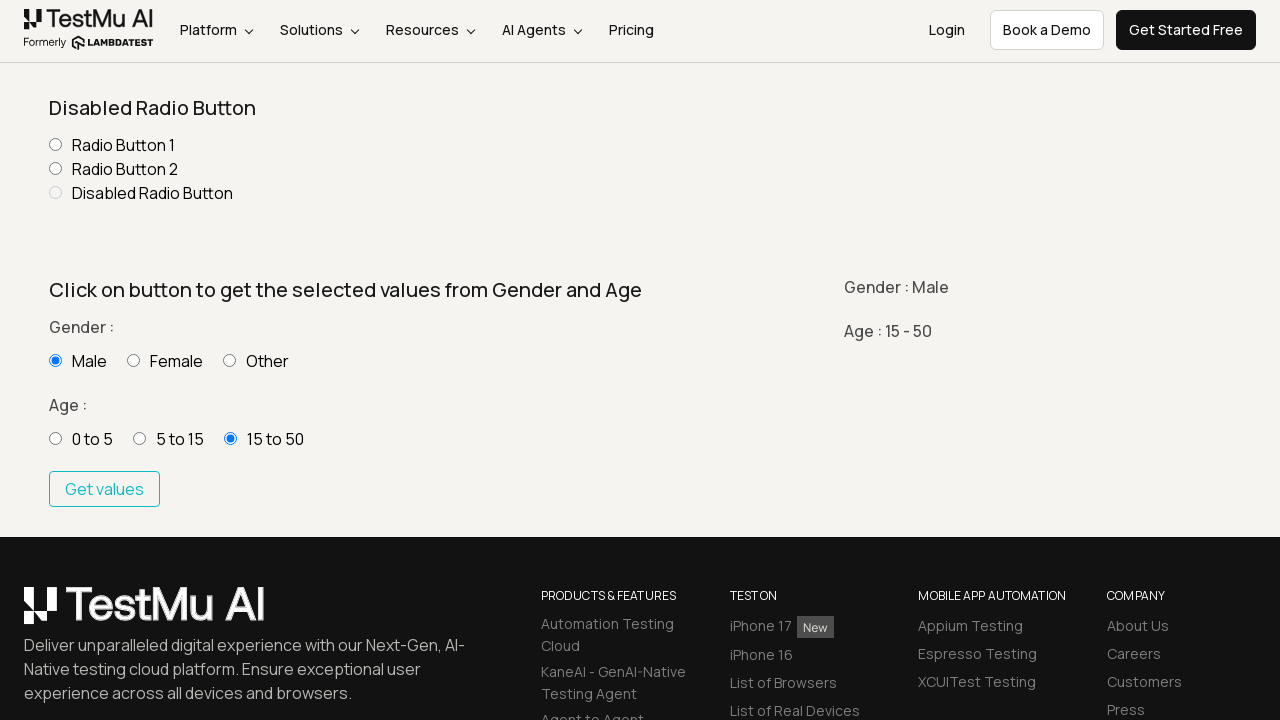

Age group result element loaded
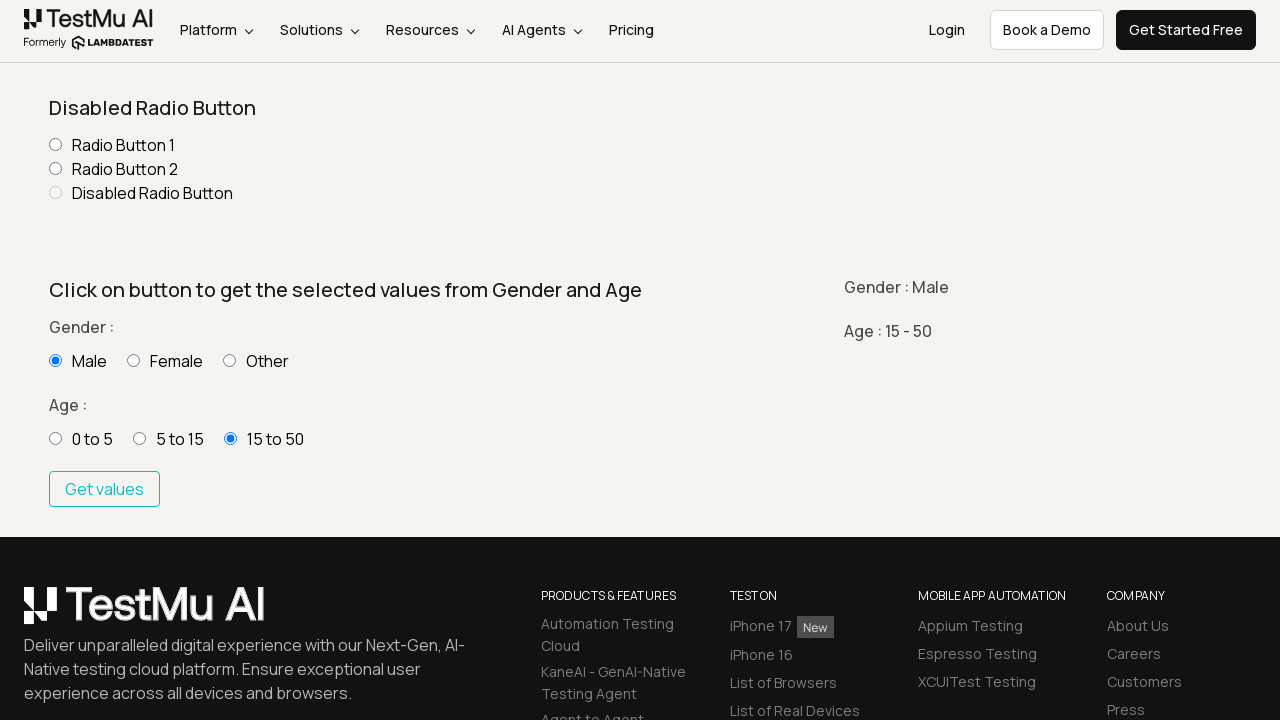

Retrieved gender text content
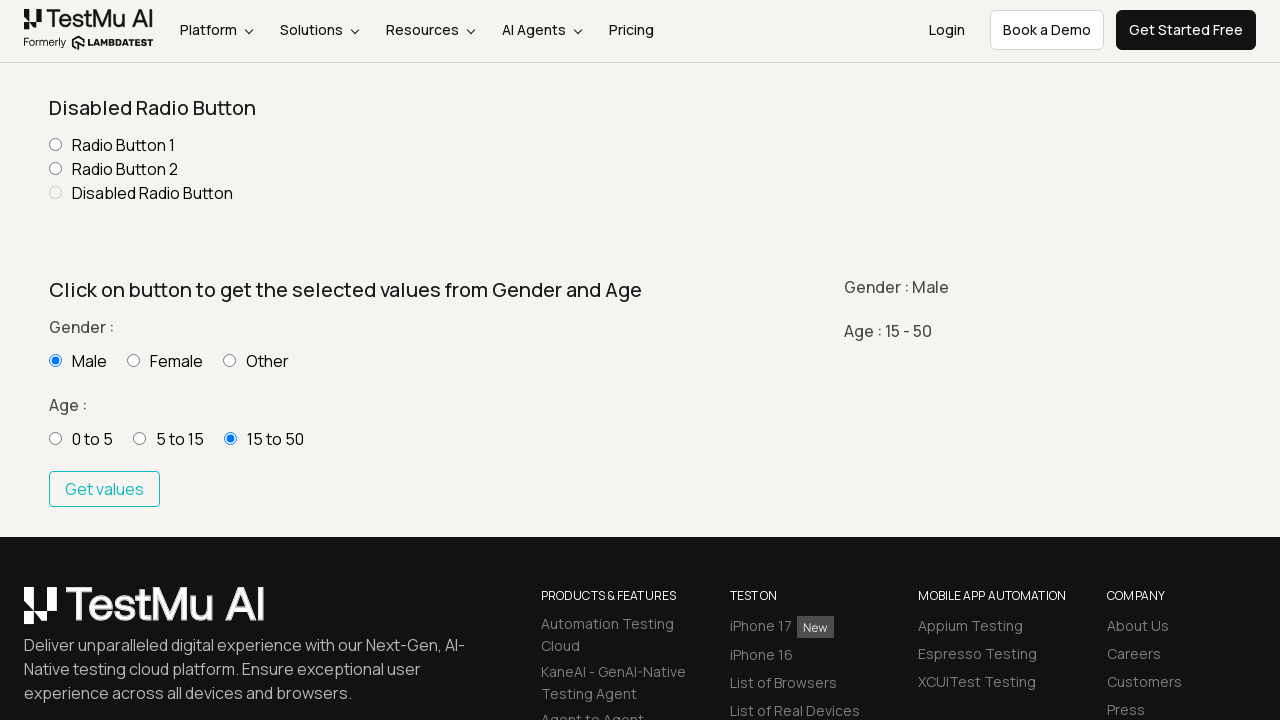

Retrieved age group text content
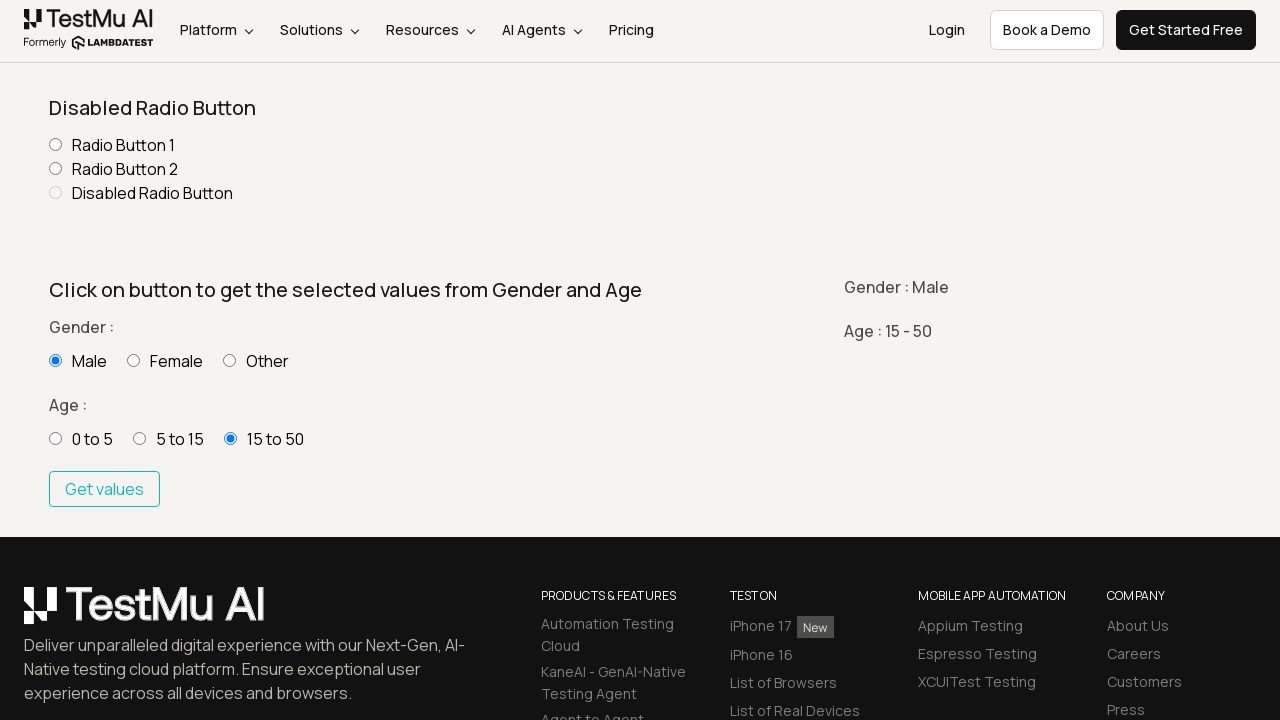

Asserted that gender text equals 'Male'
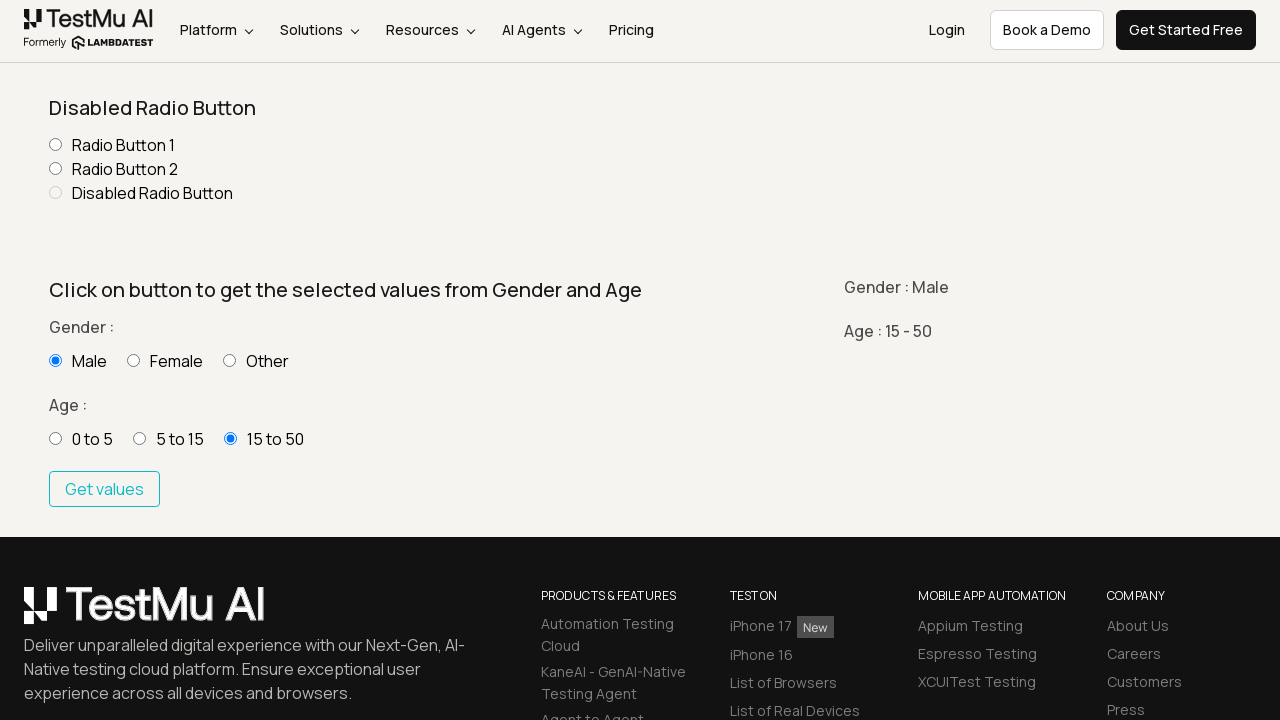

Asserted that age group text contains '50'
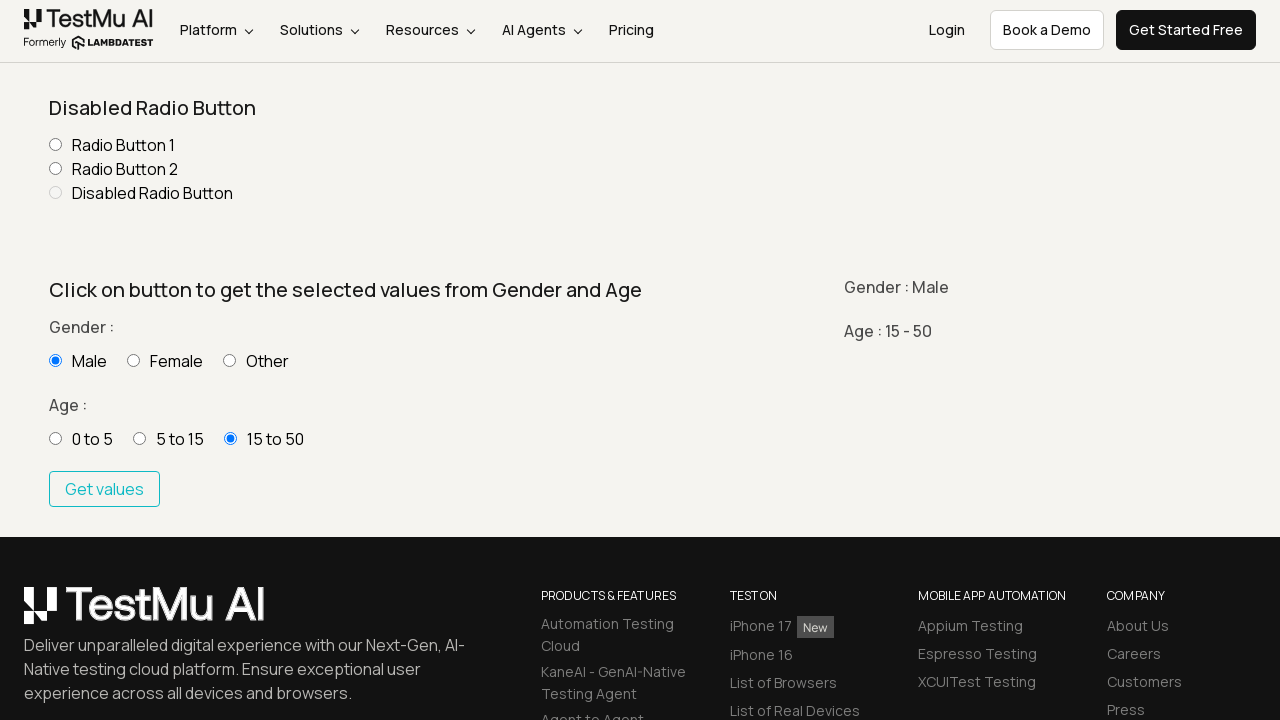

Asserted that page title contains 'Selenium Grid Online'
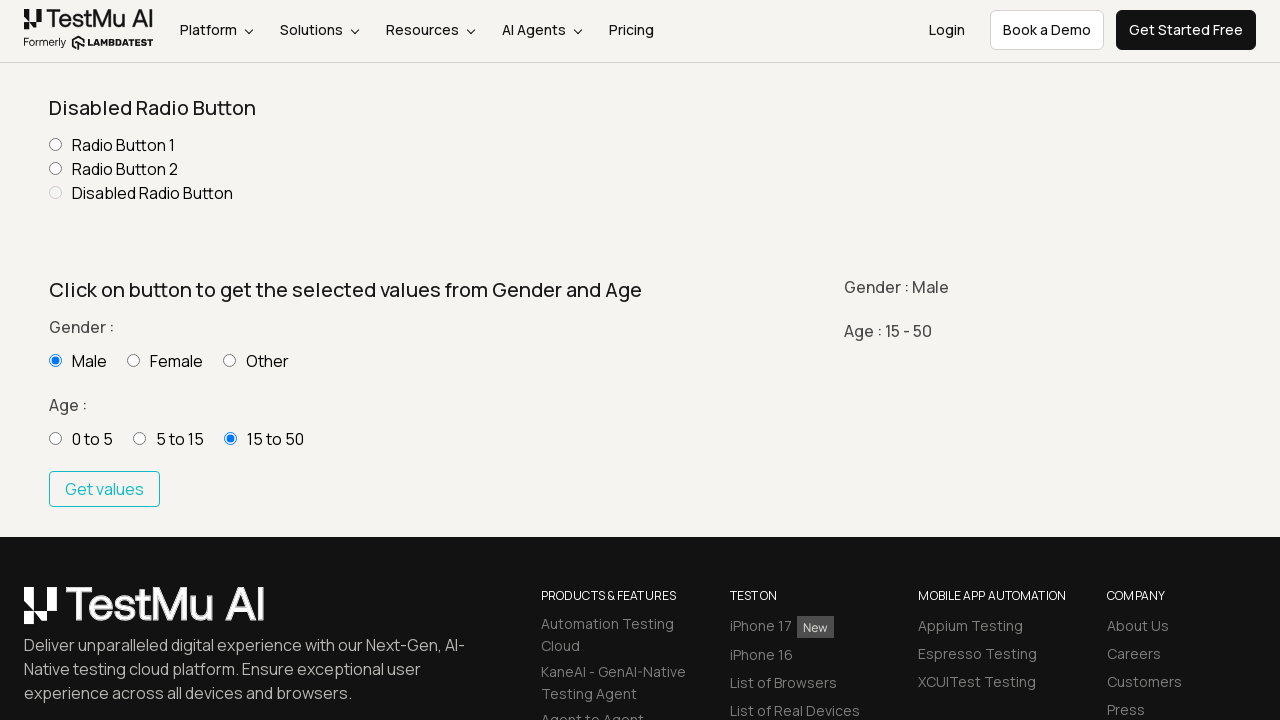

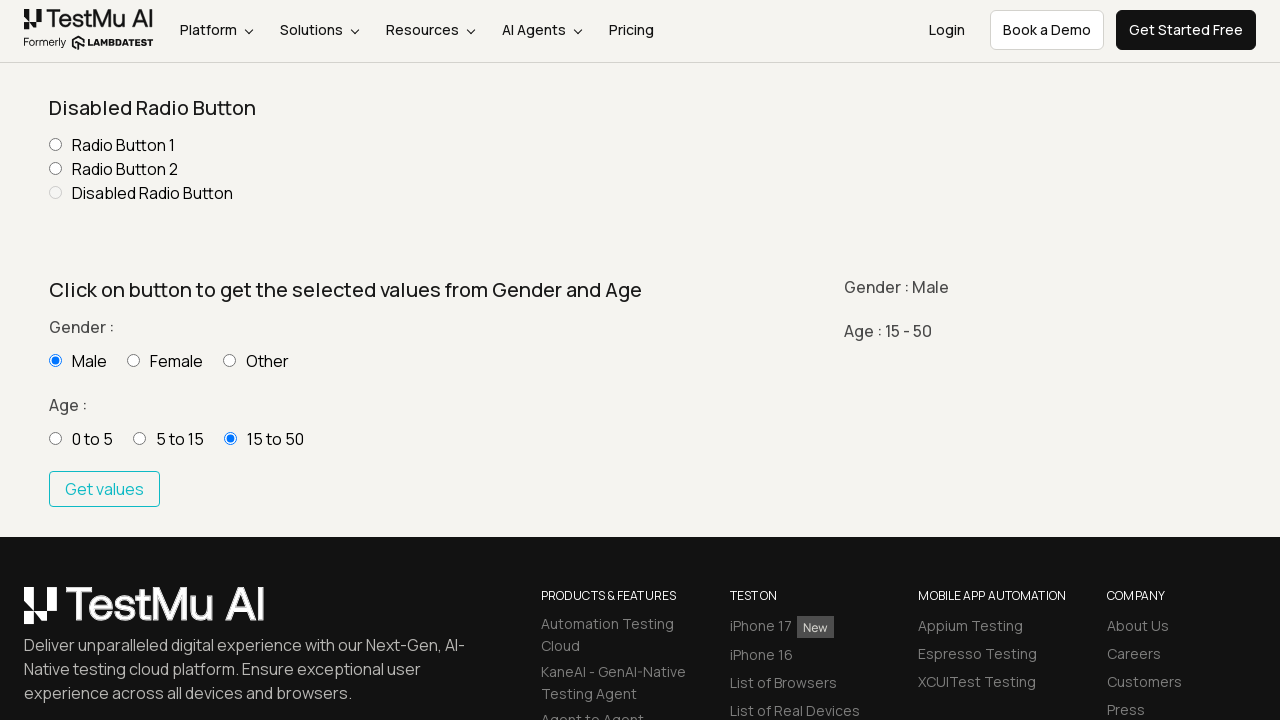